Tests a registration form by filling in personal details including name, address, email, phone, gender, hobbies, skills, country, and password fields

Starting URL: https://demo.automationtesting.in/Register.html

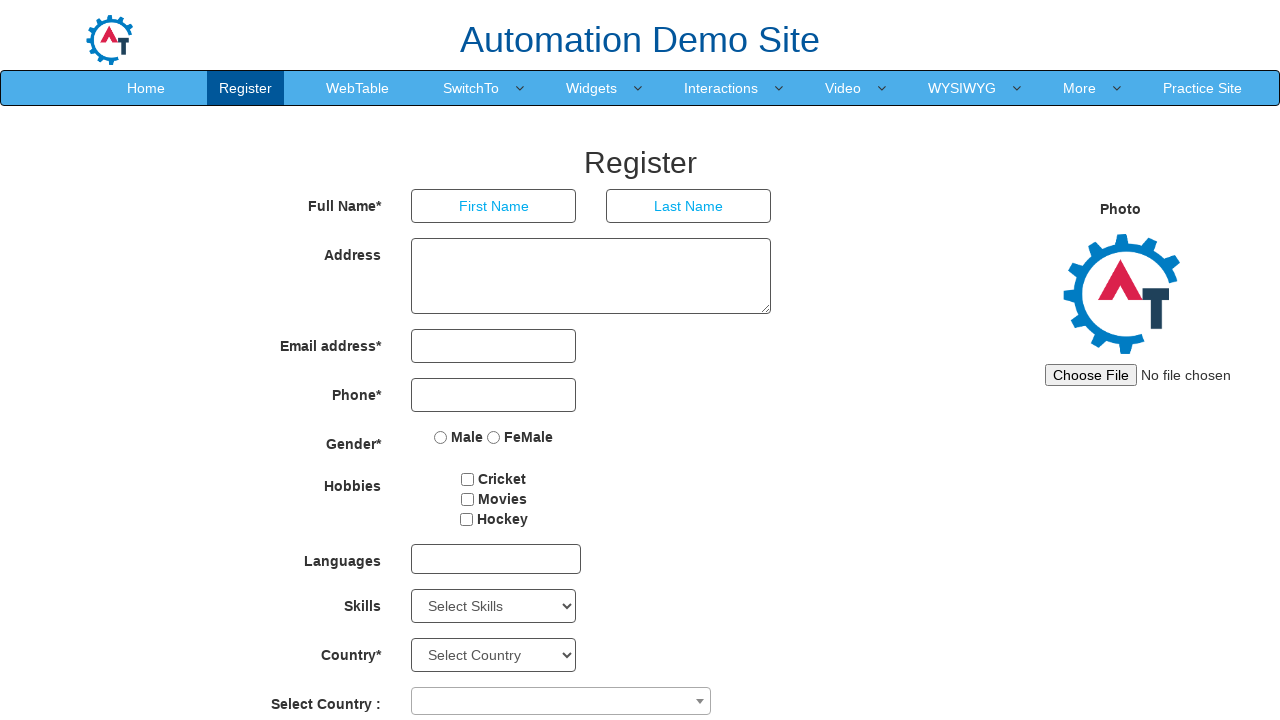

Filled first name field with 'gowtham' on input[type='text']
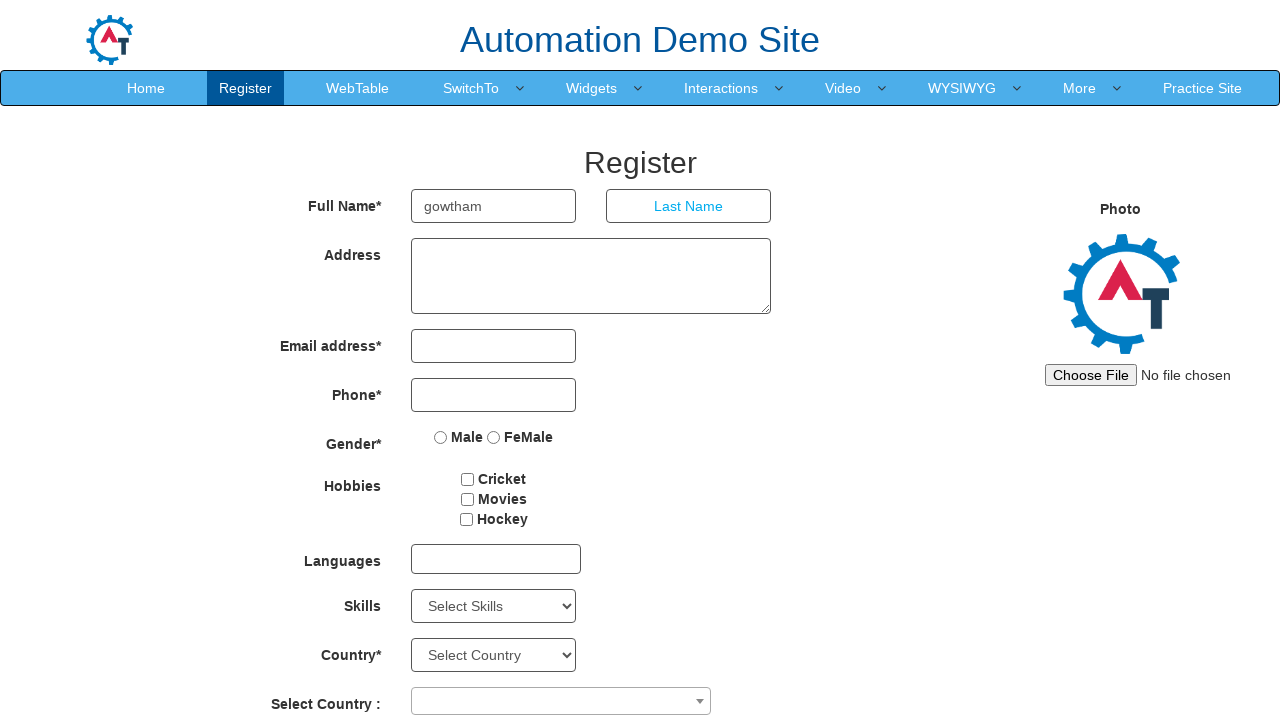

Filled last name field with 'mura' on input[placeholder='Last Name']
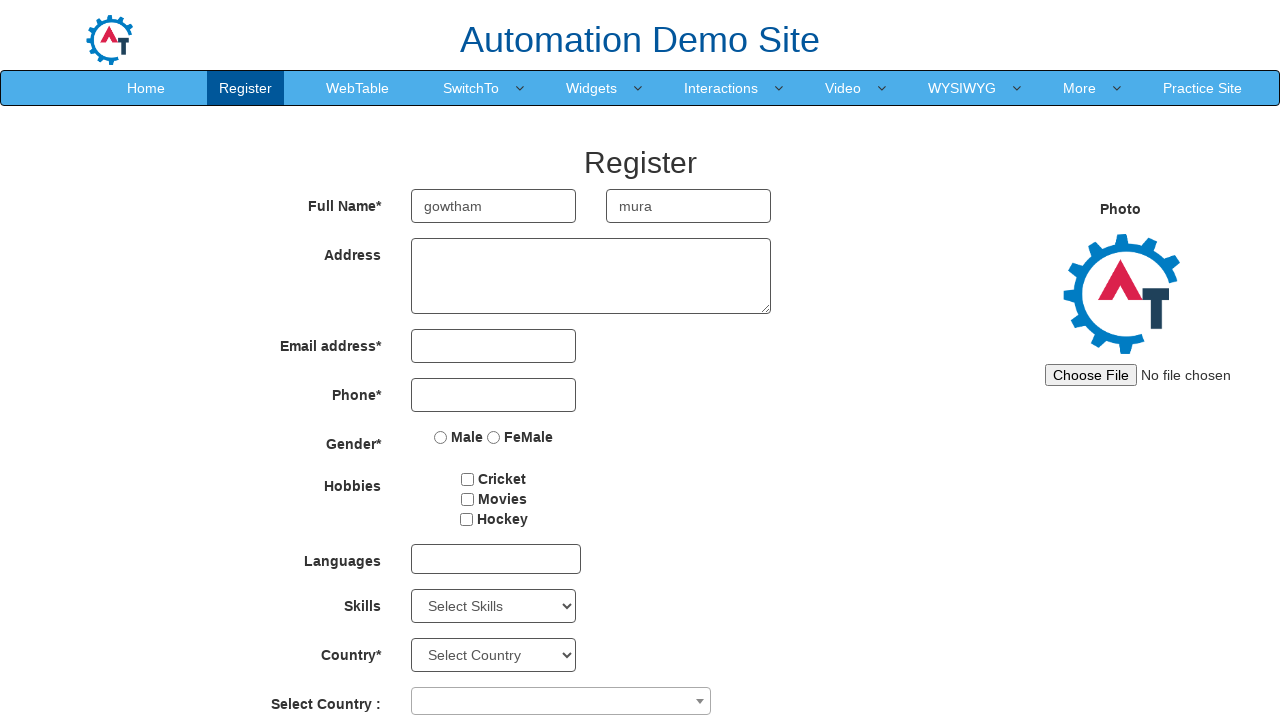

Filled address field with 'omr st' on textarea[rows='3']
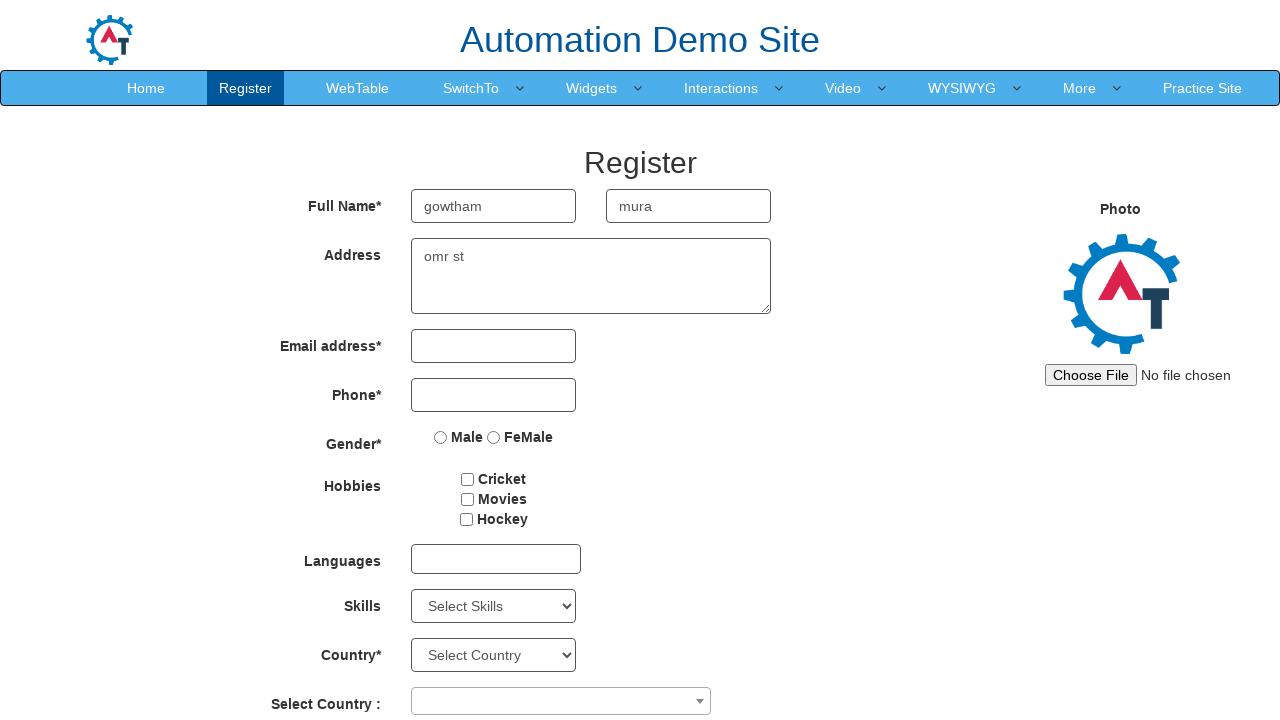

Filled email field with 'mura@132' on input[type='email']
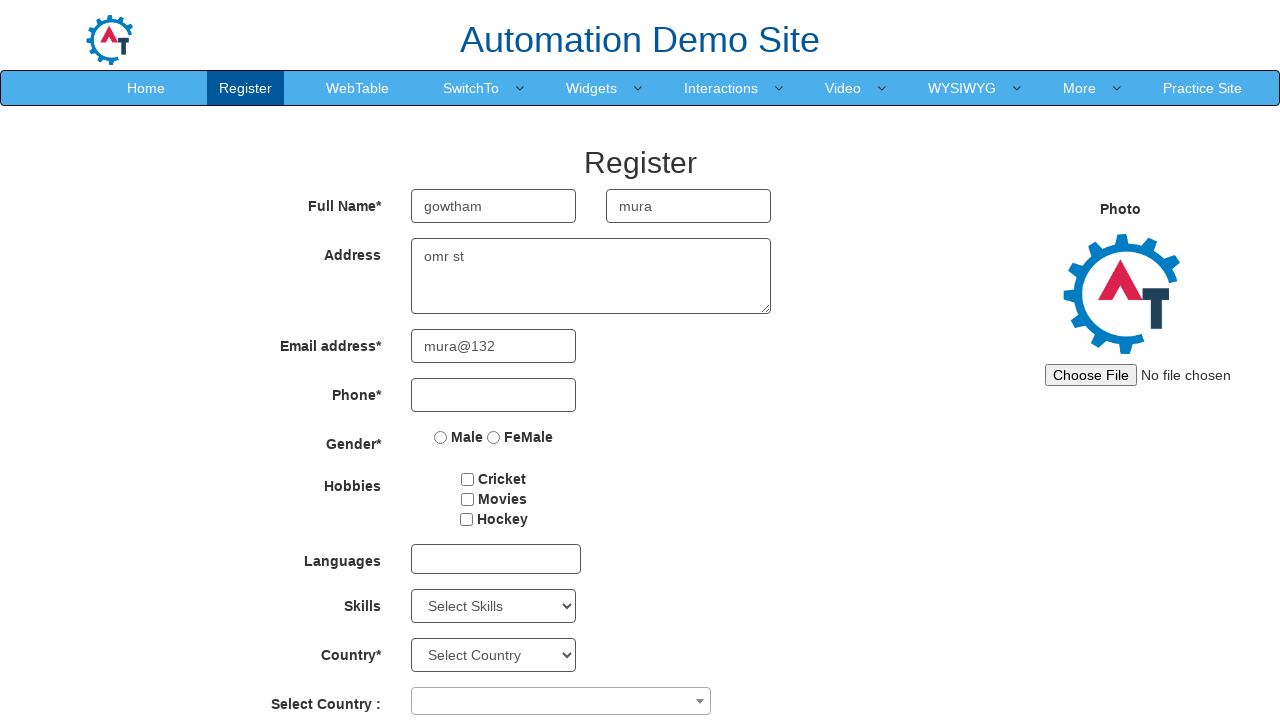

Filled phone number field with '8667704263' on input[type='tel']
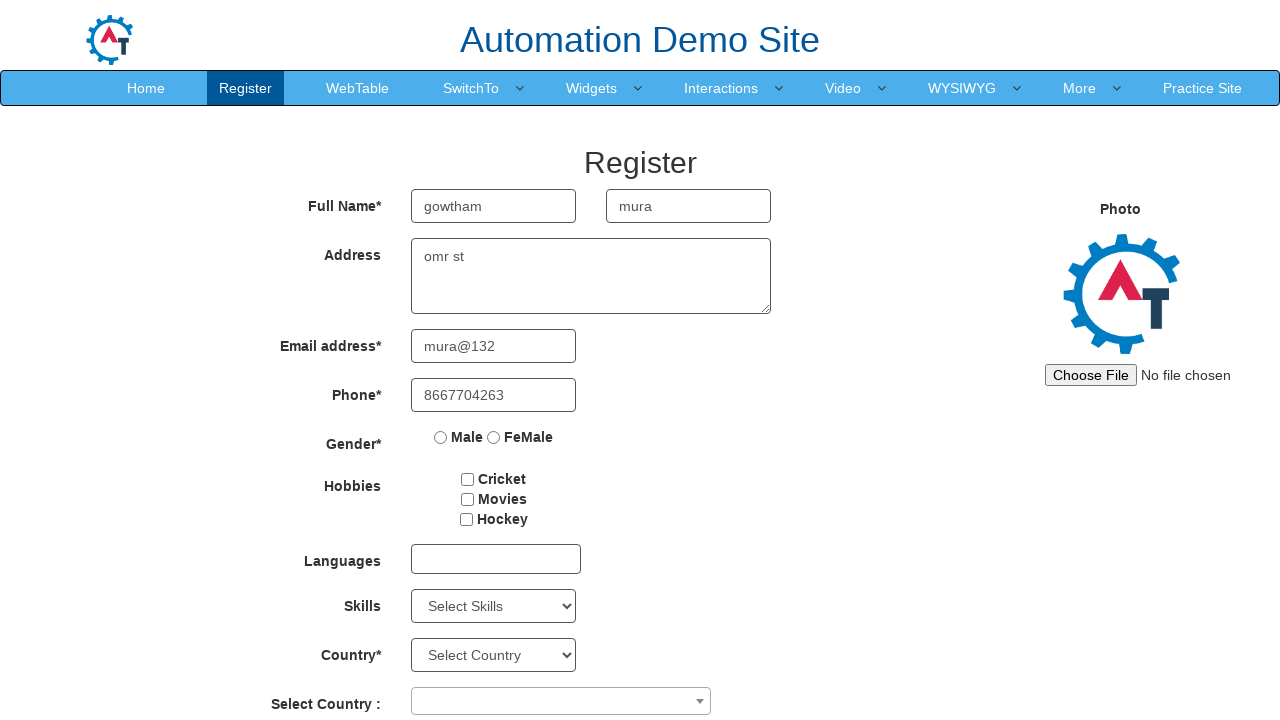

Selected Male gender option at (441, 437) on input[value='Male']
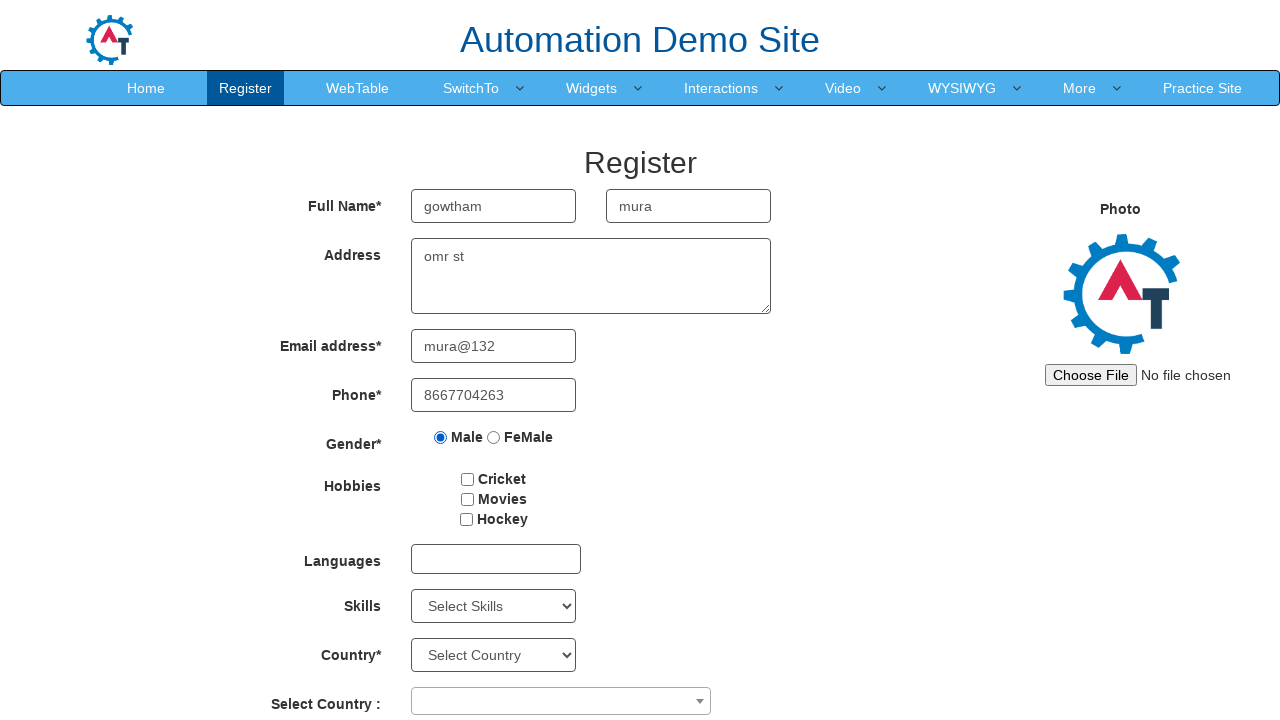

Selected first hobby checkbox at (468, 479) on #checkbox1
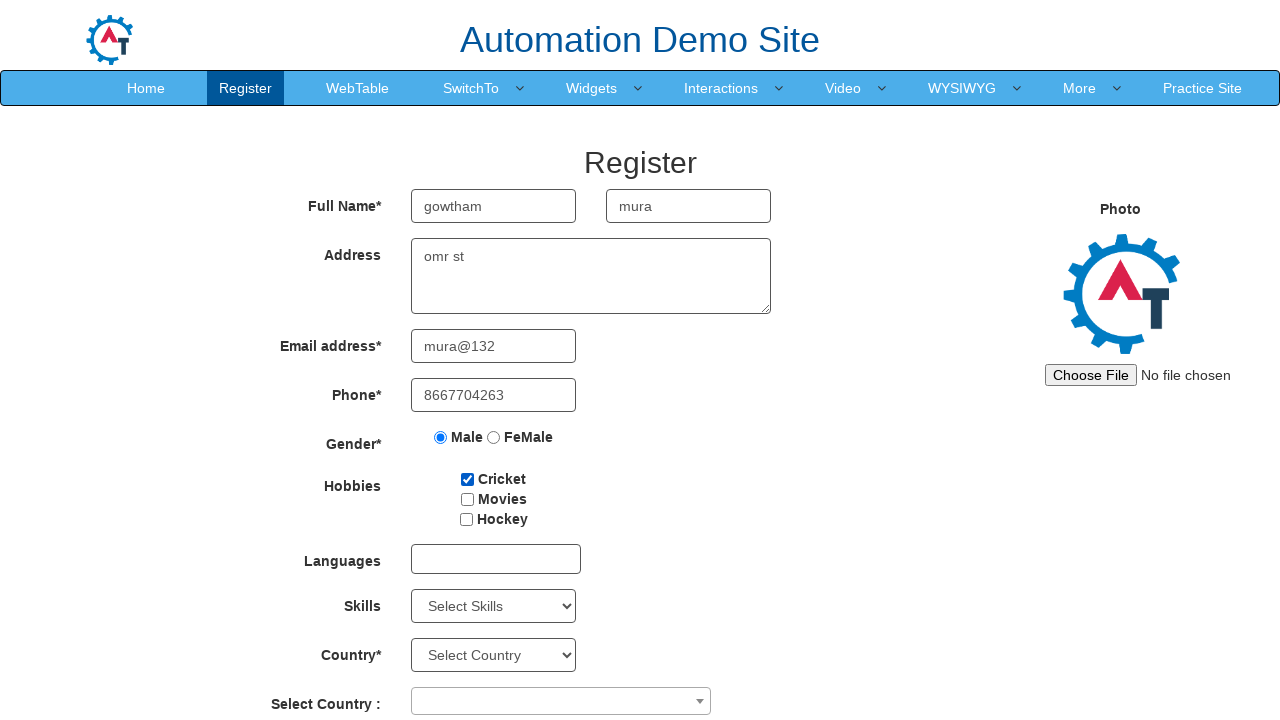

Selected second hobby checkbox at (467, 499) on #checkbox2
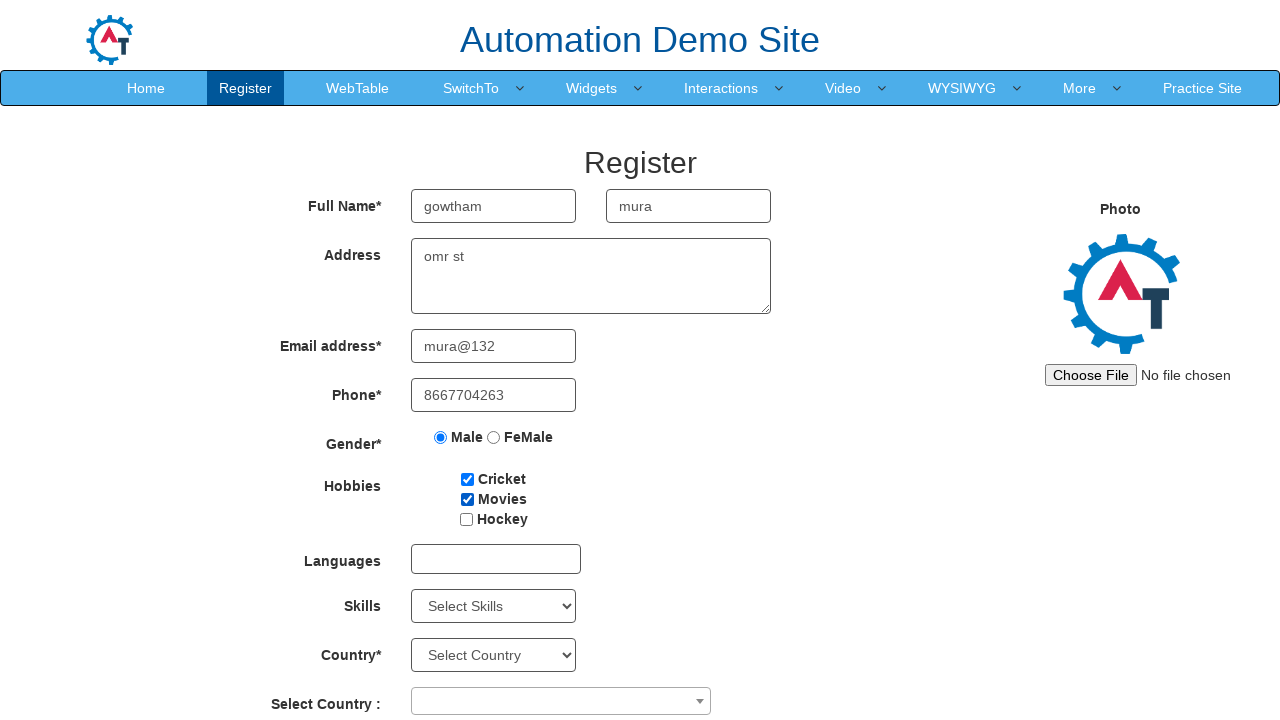

Selected 'Android' from Skills dropdown on #Skills
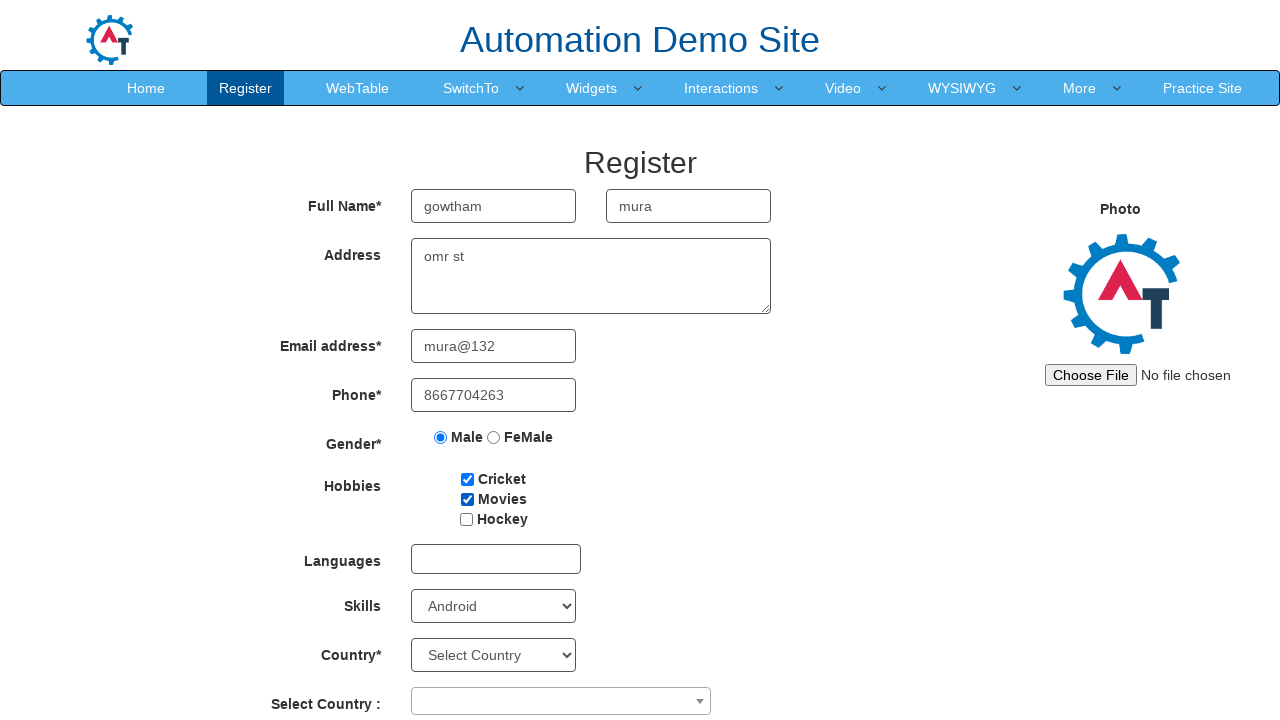

Clicked country combobox to open dropdown at (561, 701) on span[role='combobox']
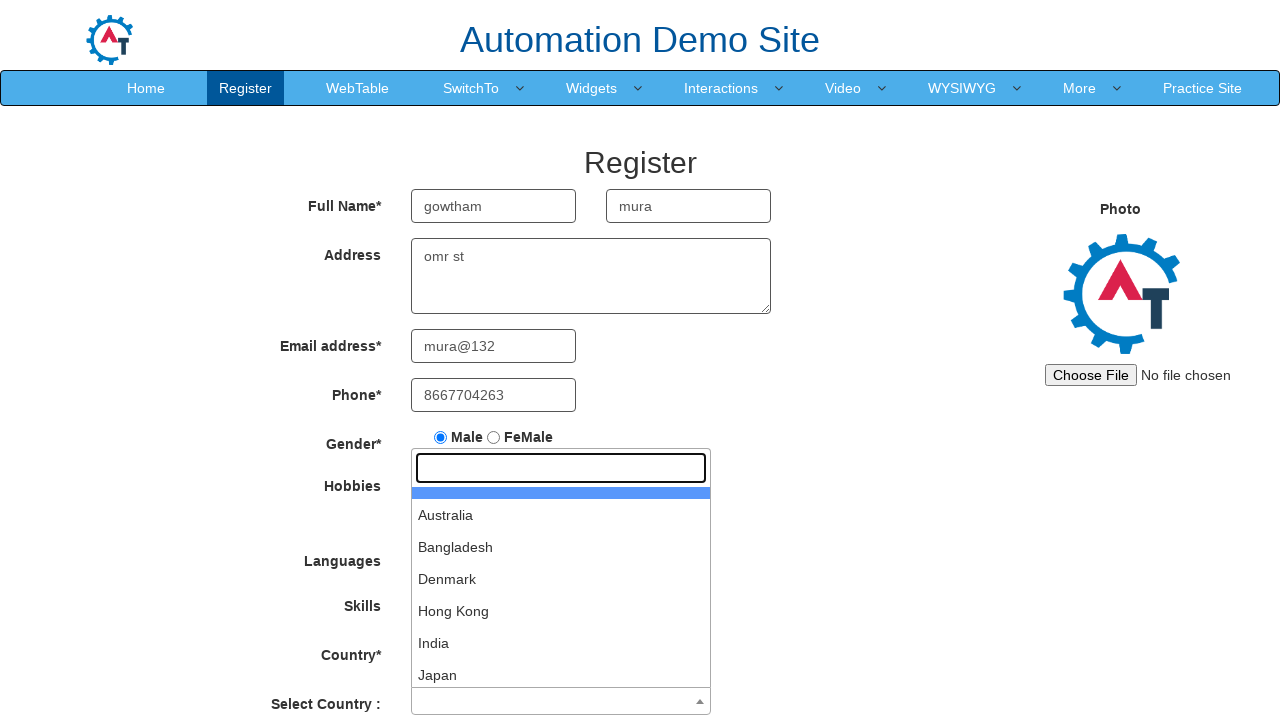

Typed 'india' in country search field on input[type='search']
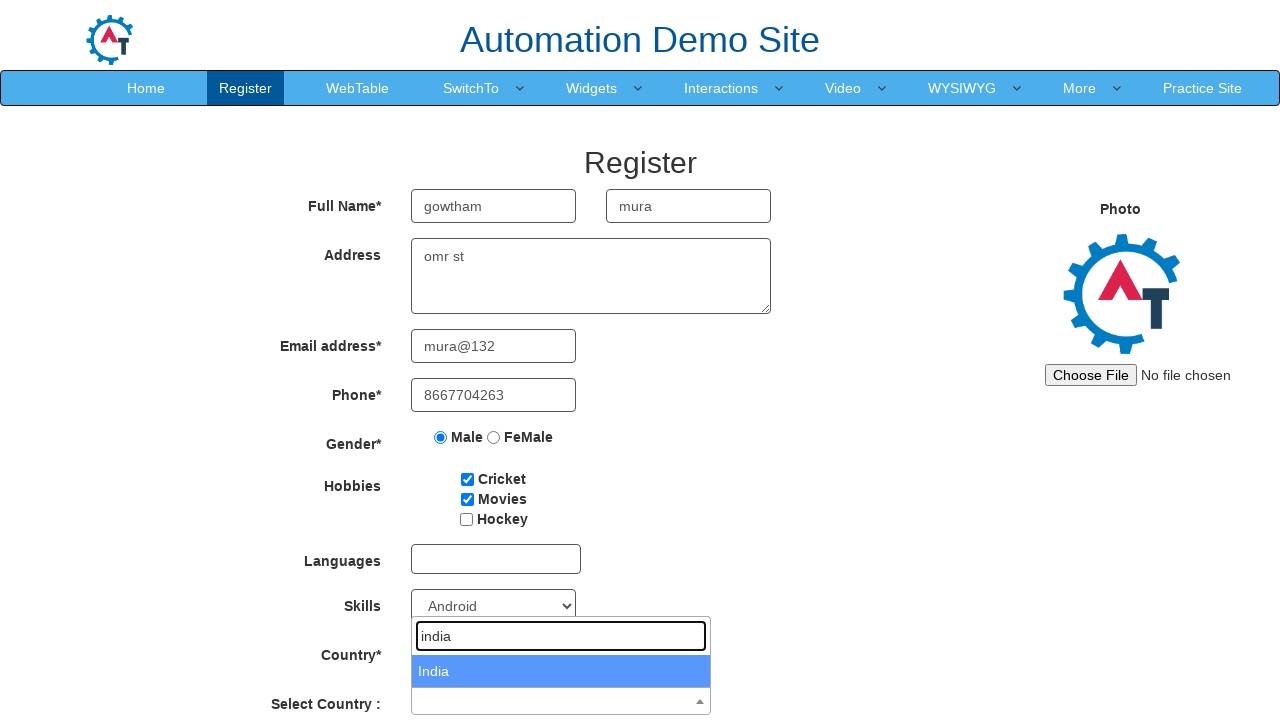

Pressed Enter to confirm country selection
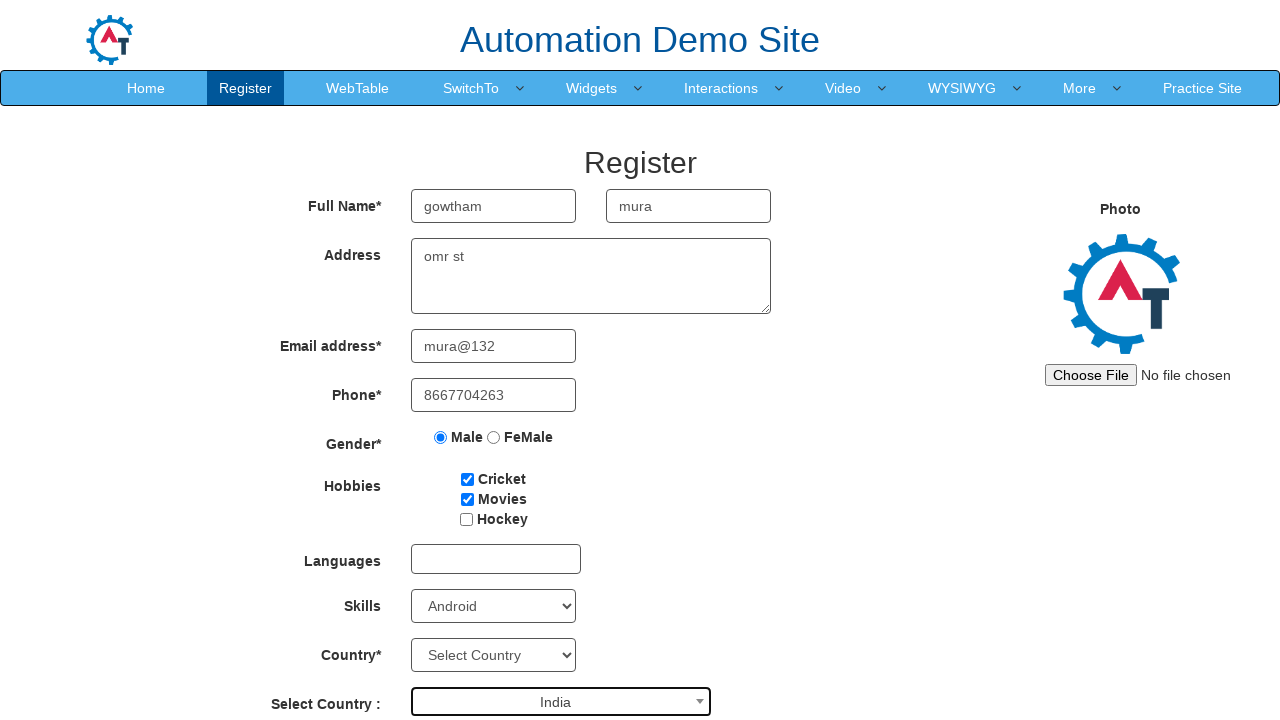

Filled password field with '123456' on #firstpassword
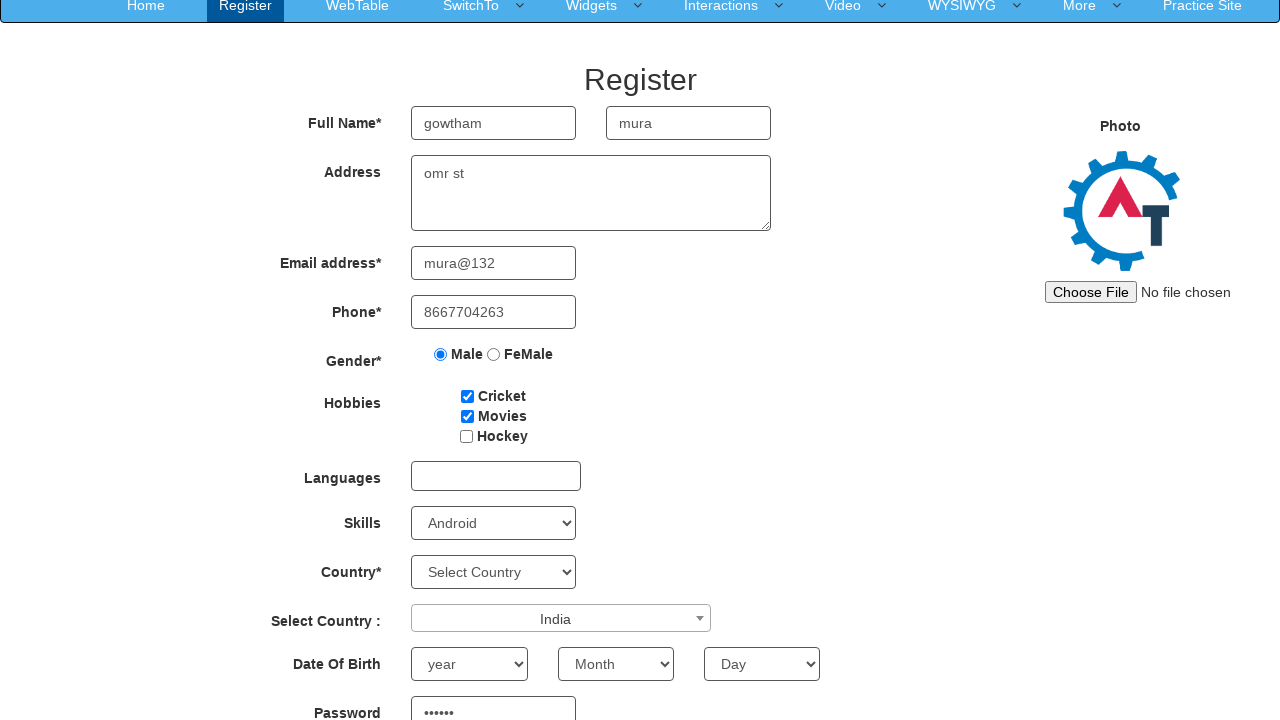

Filled confirm password field with '123456' on #secondpassword
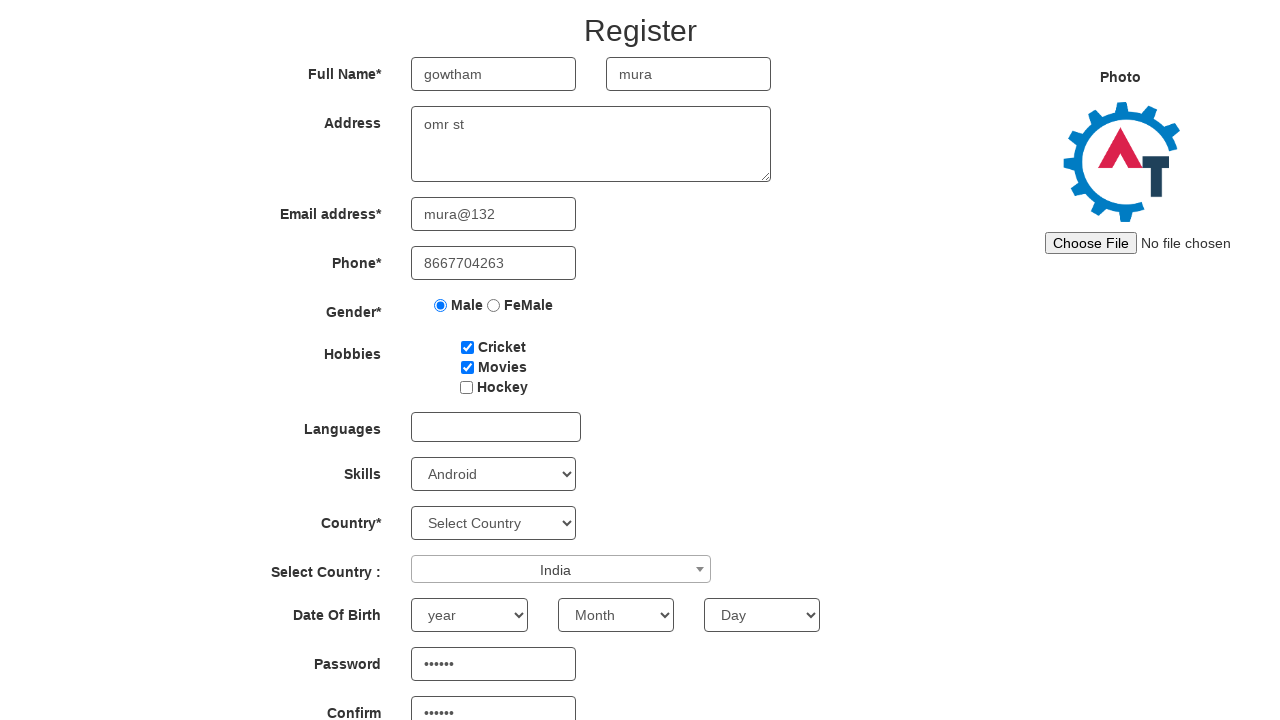

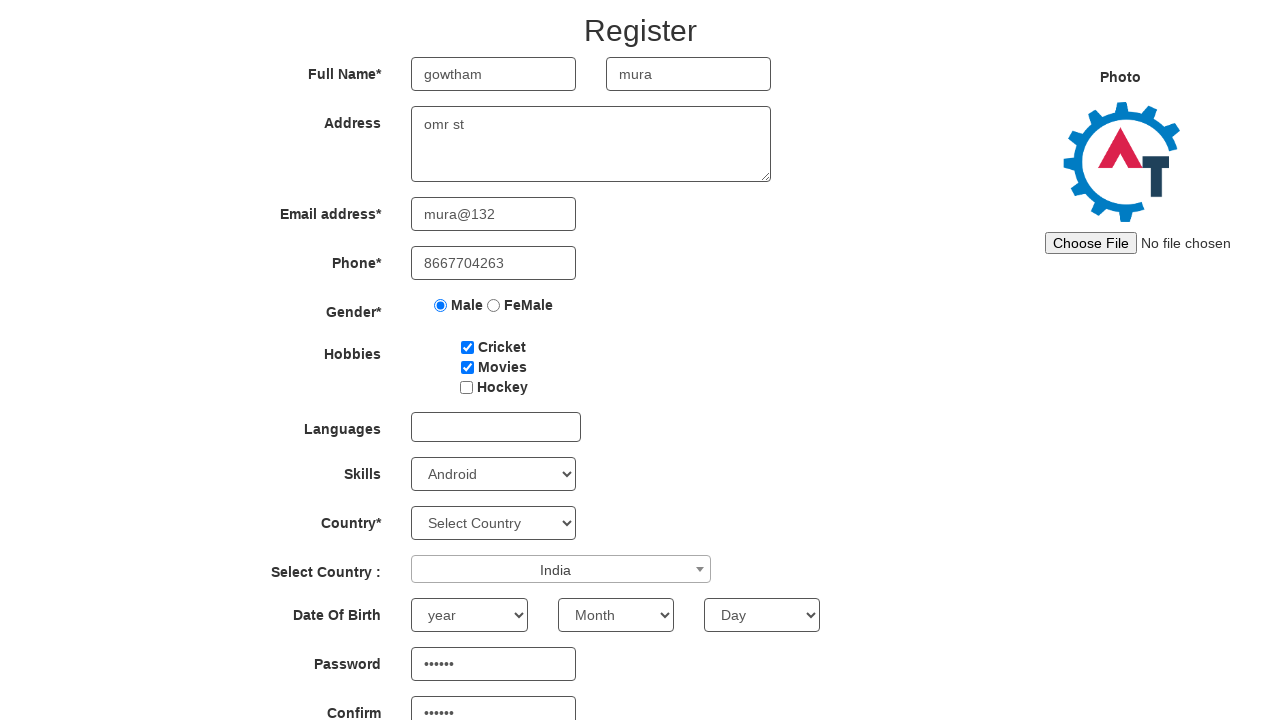